Tests injecting jQuery Growl library into a page and displaying notification messages using JavaScript execution to demonstrate visual debugging during test runs.

Starting URL: http://the-internet.herokuapp.com/

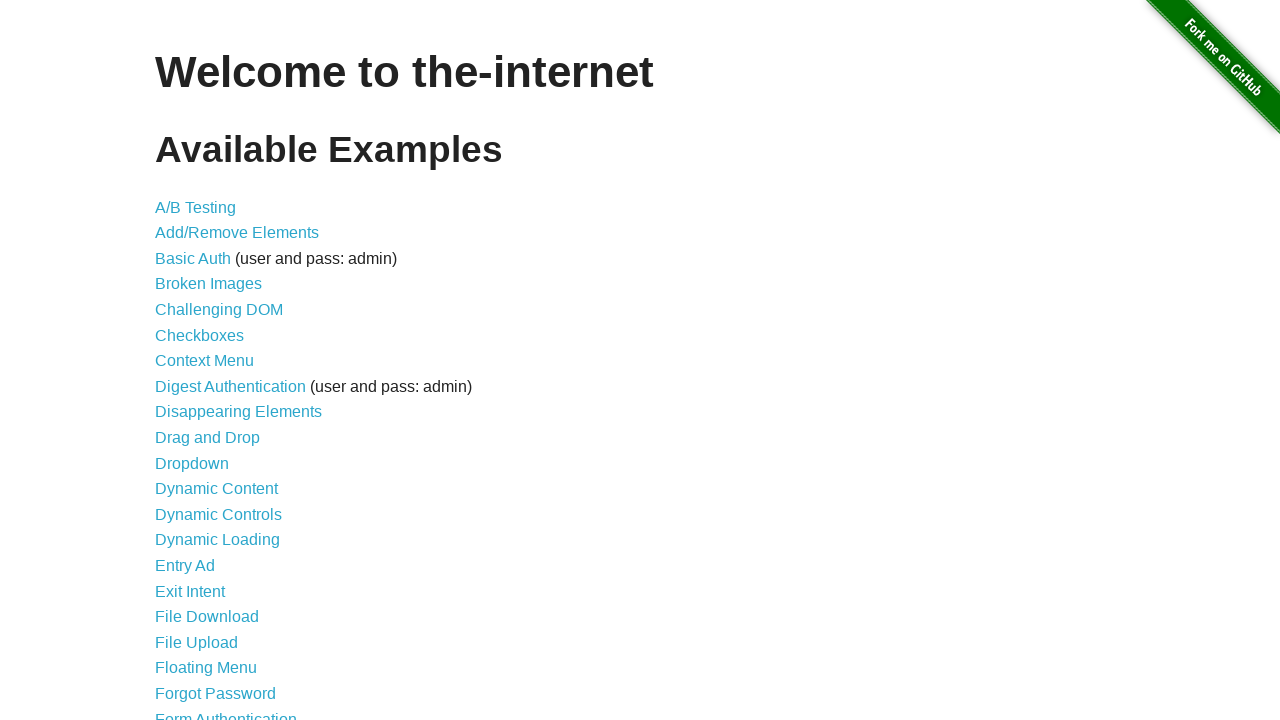

Injected jQuery library into page if not already present
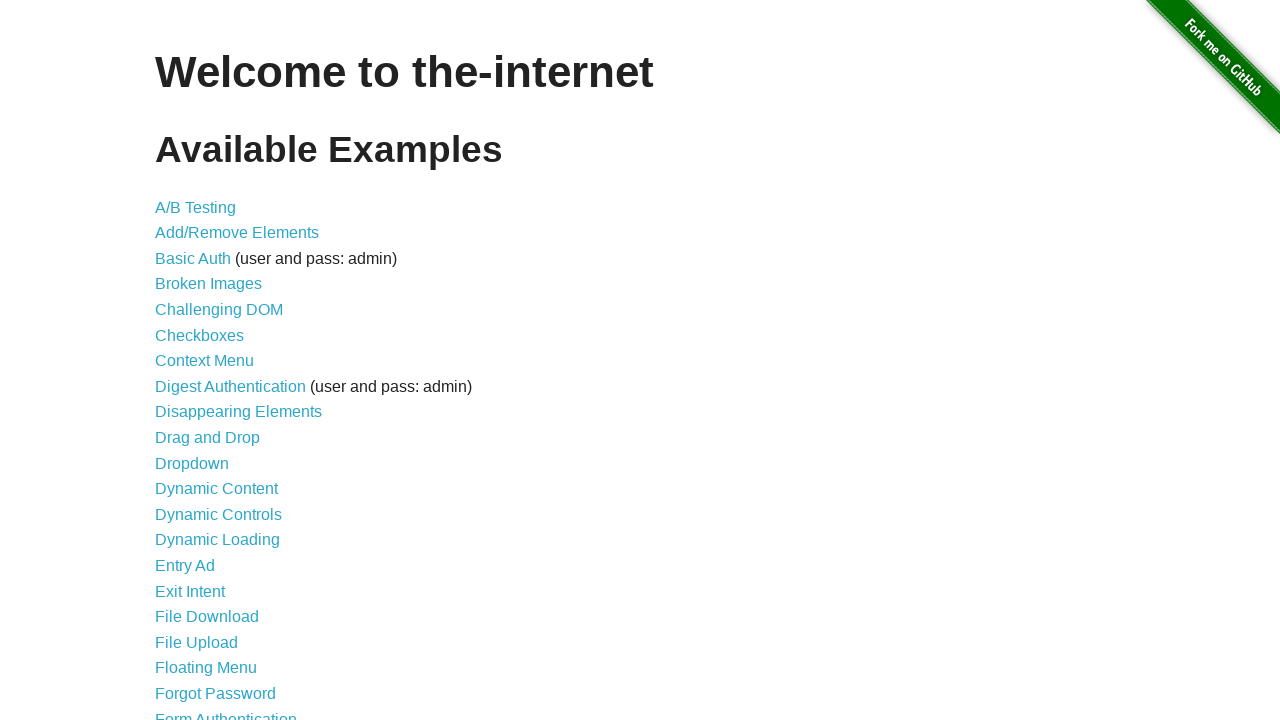

jQuery library loaded and available
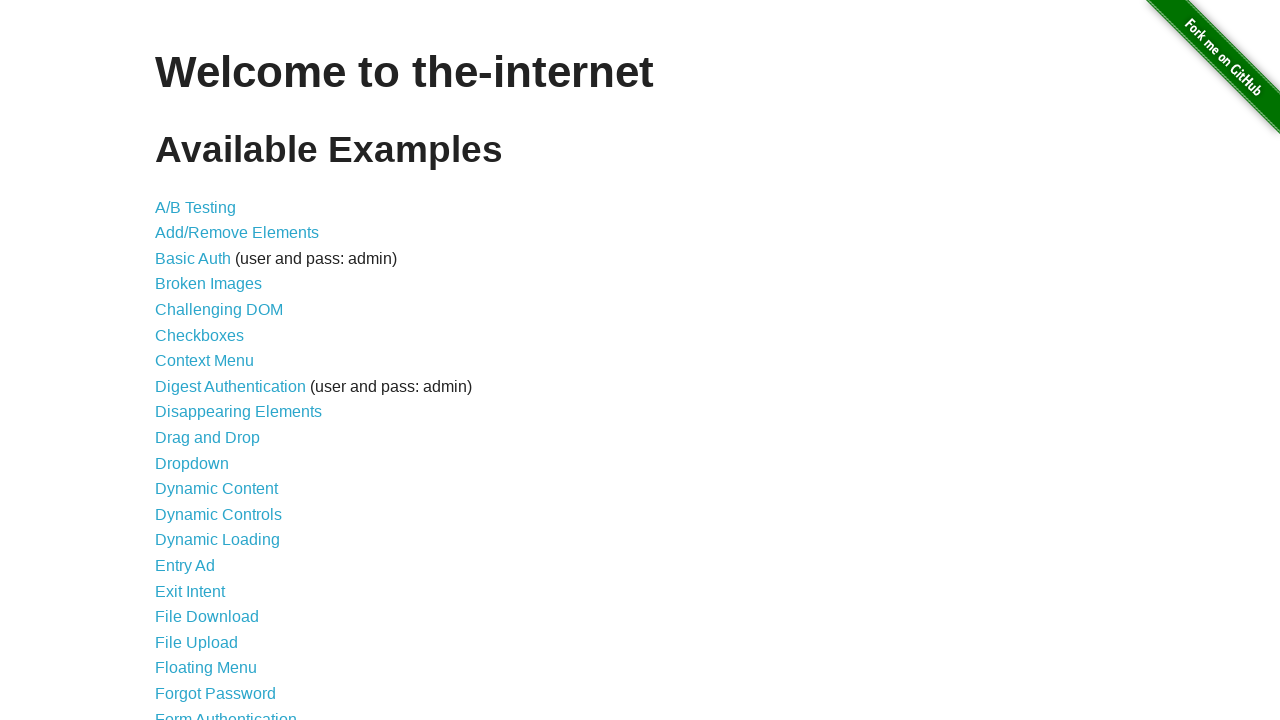

jQuery Growl library script injected into page
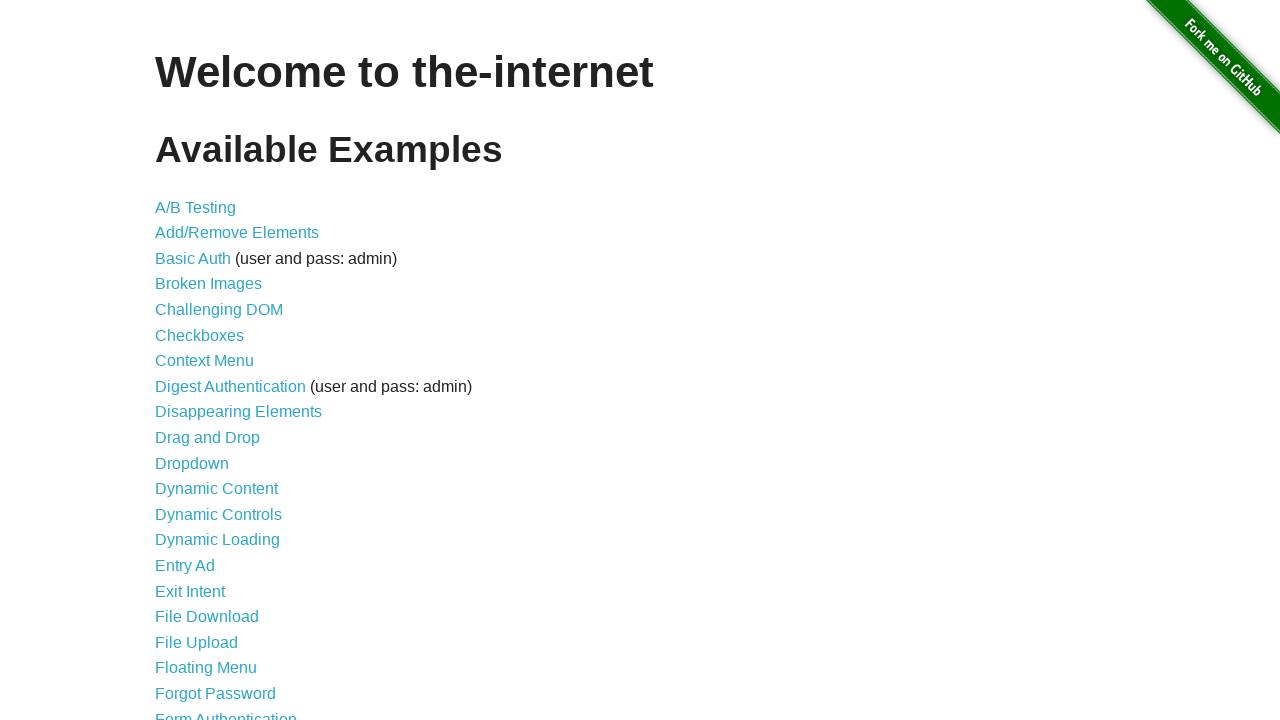

jQuery Growl CSS styles added to page
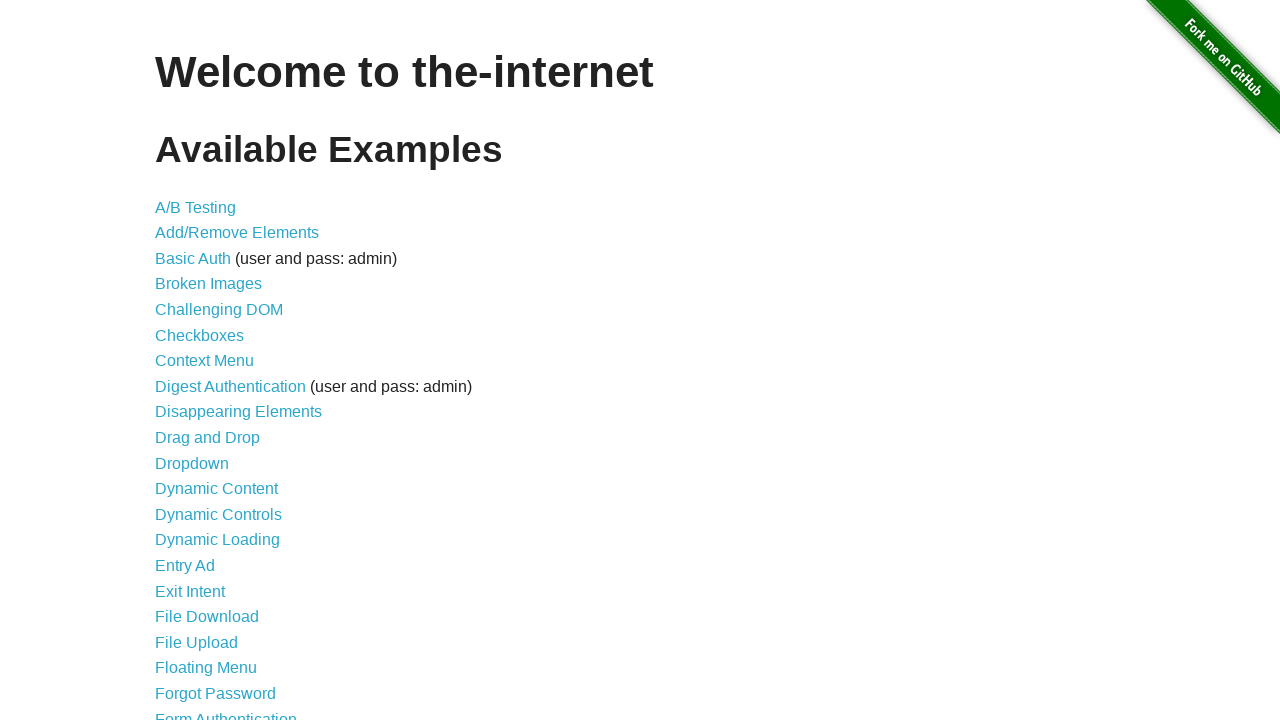

jQuery Growl library fully loaded and initialized
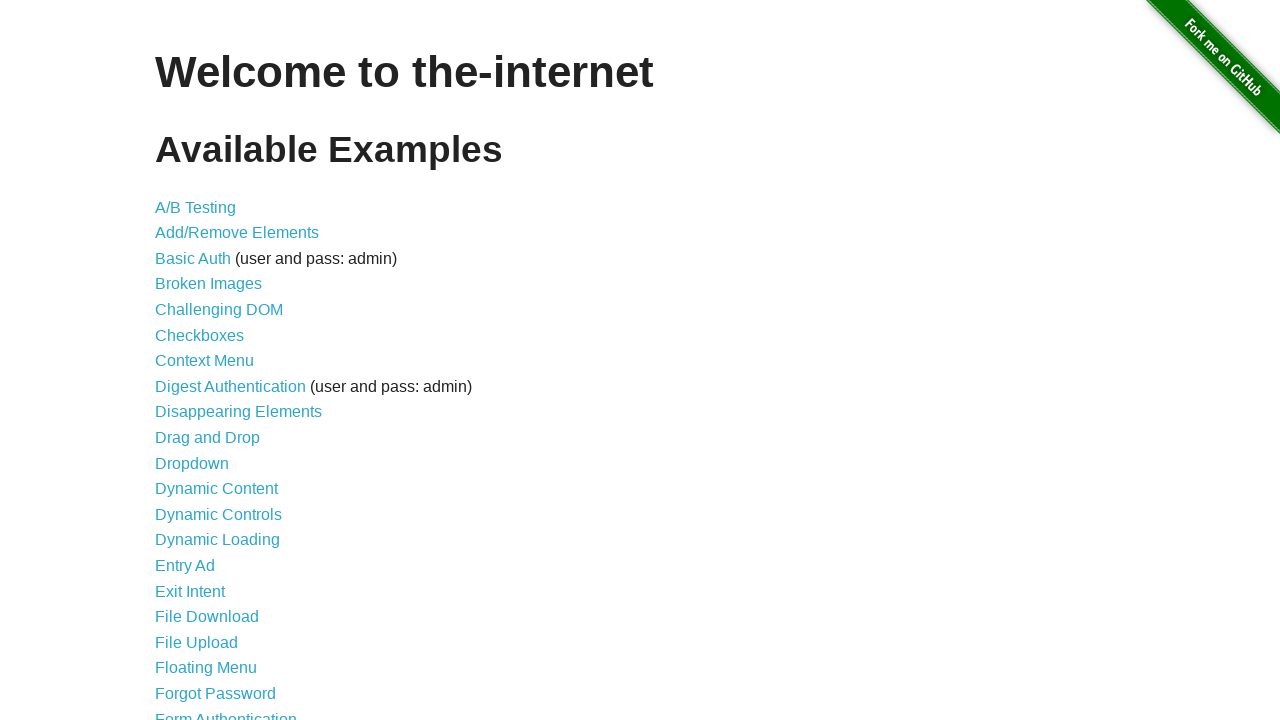

Displayed simple Growl notification with title 'GET' and message '/'
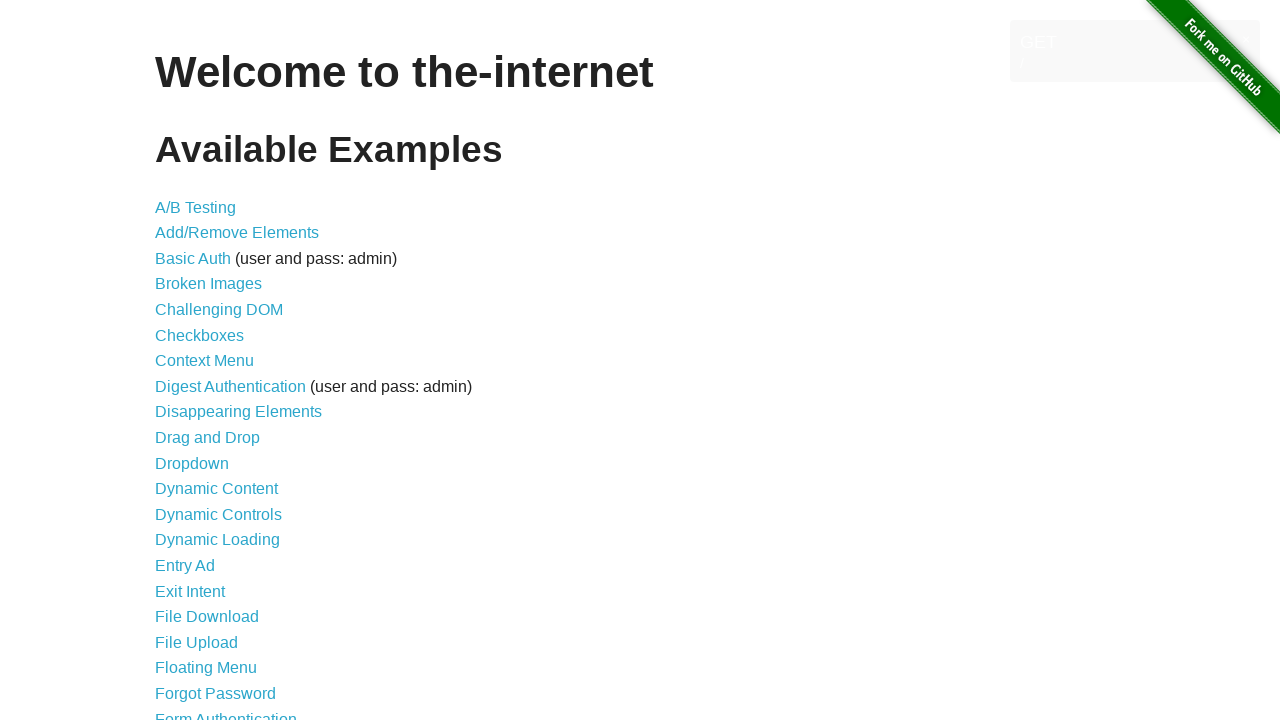

Displayed error Growl notification
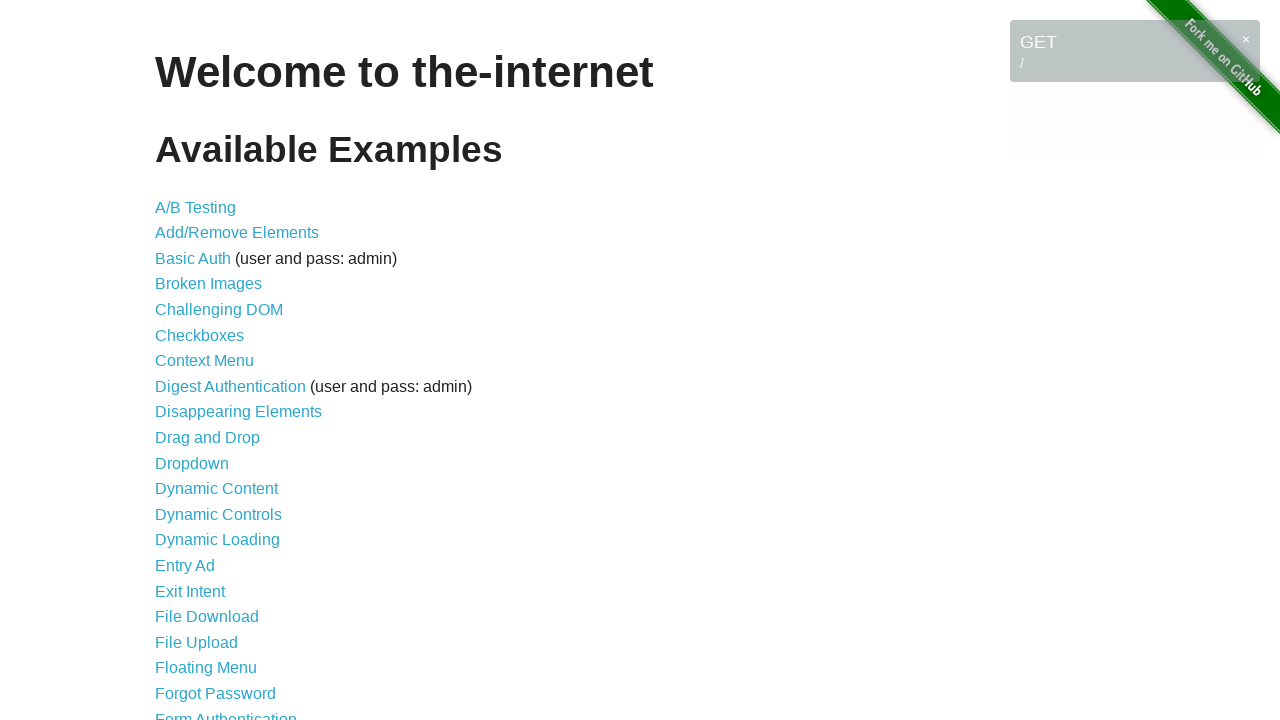

Displayed notice Growl notification
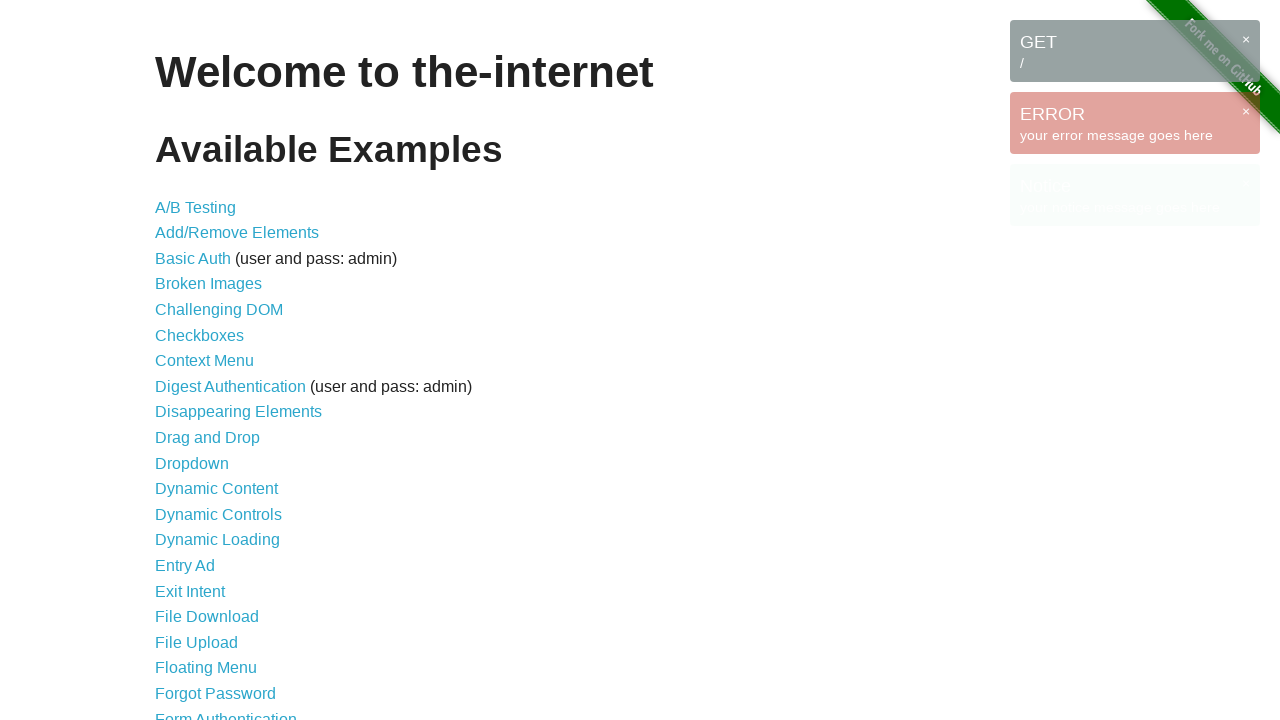

Displayed warning Growl notification
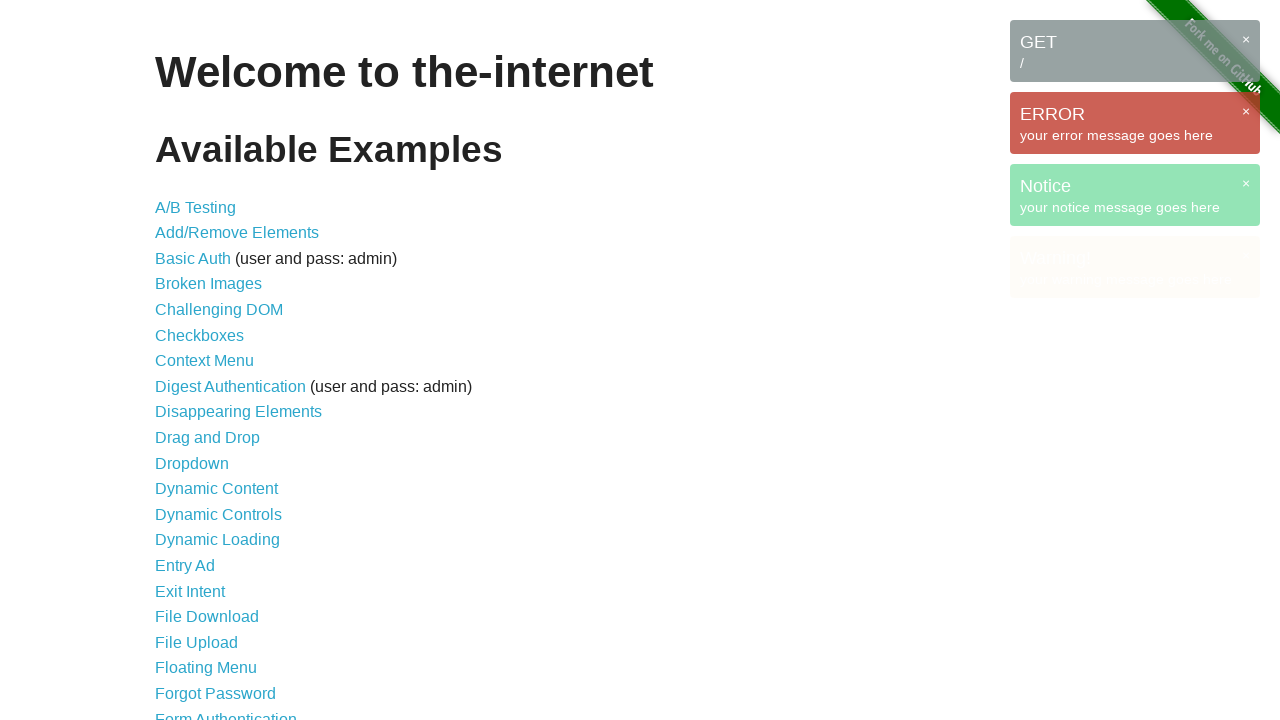

All Growl notification messages are visible on page
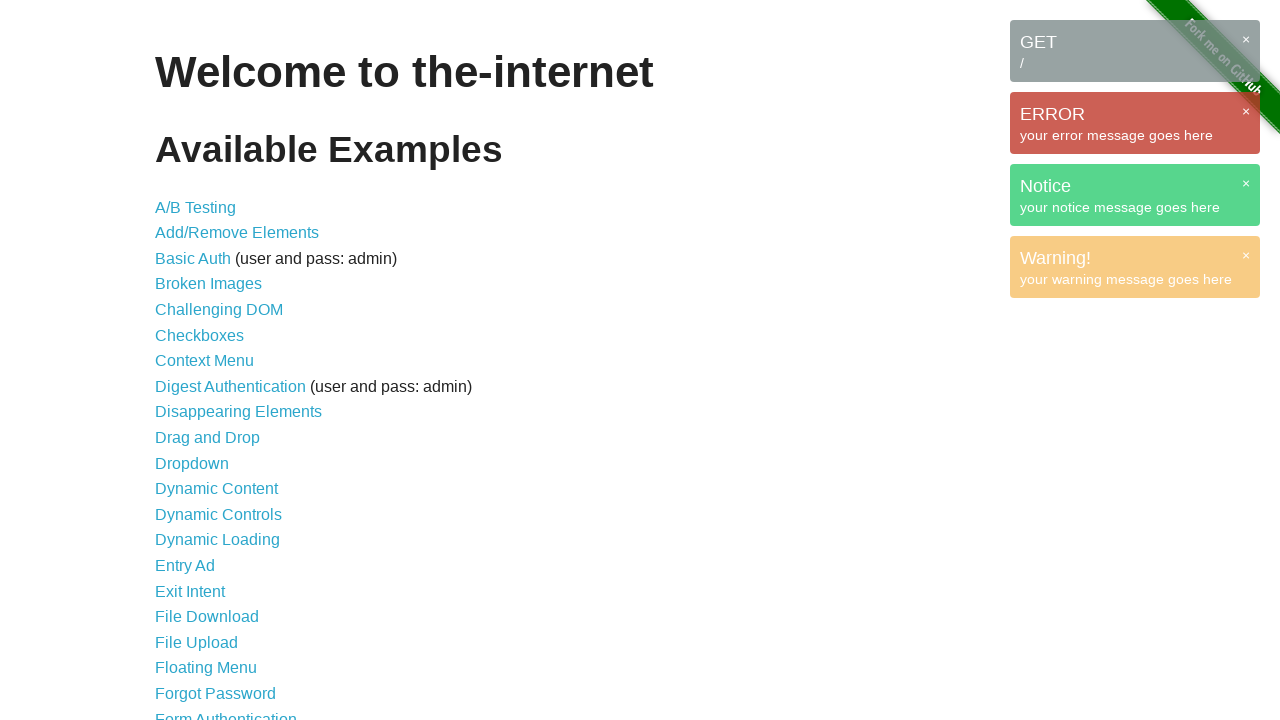

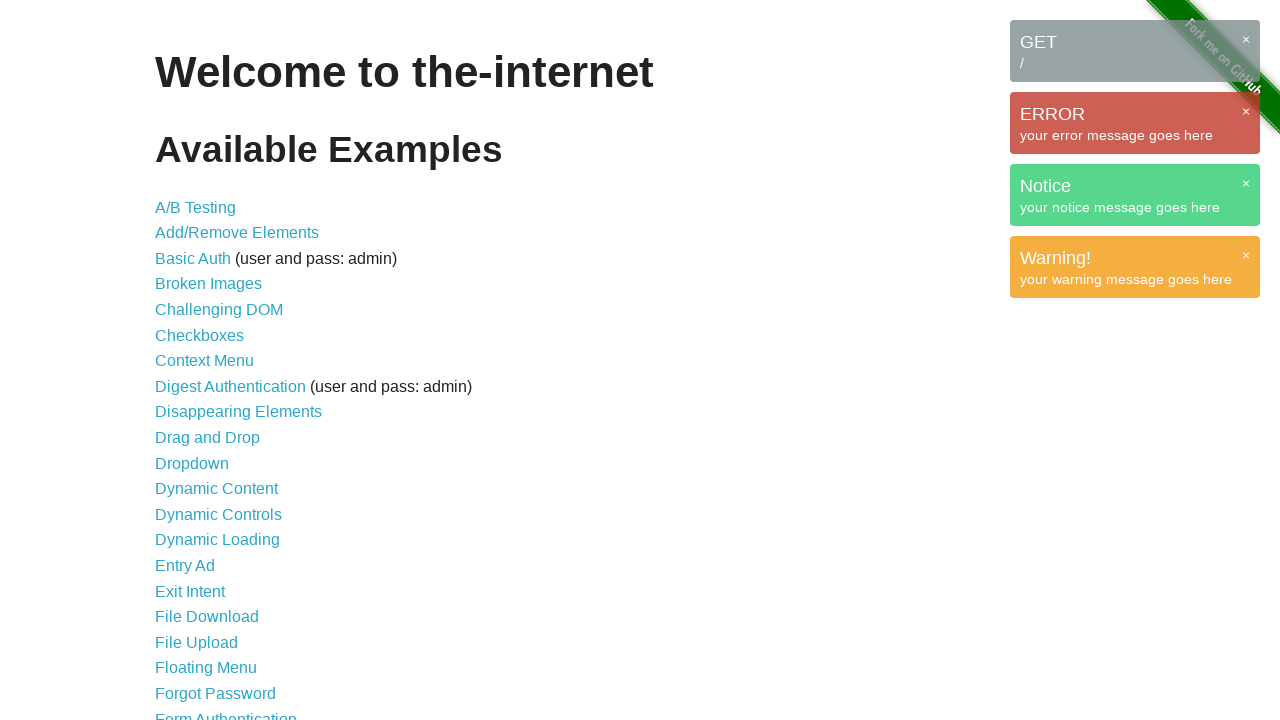